Tests that the todo counter displays the current number of todo items.

Starting URL: https://demo.playwright.dev/todomvc

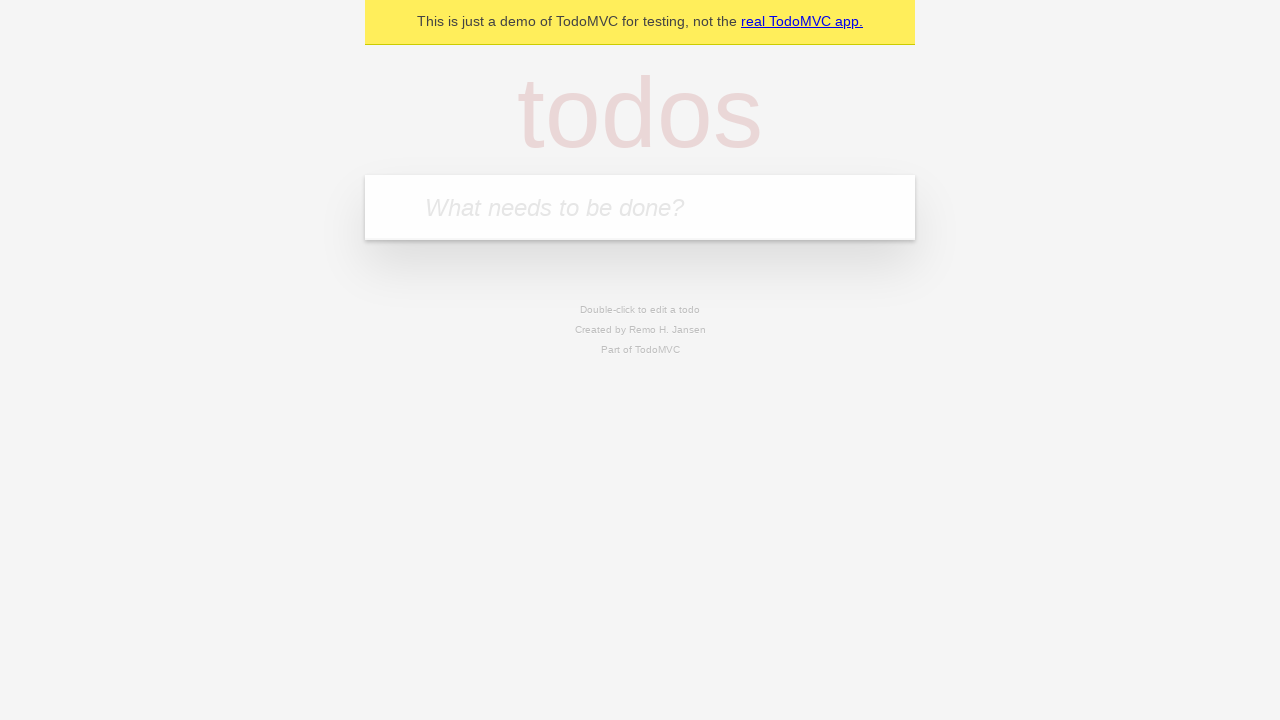

Filled todo input with 'buy some cheese' on internal:attr=[placeholder="What needs to be done?"i]
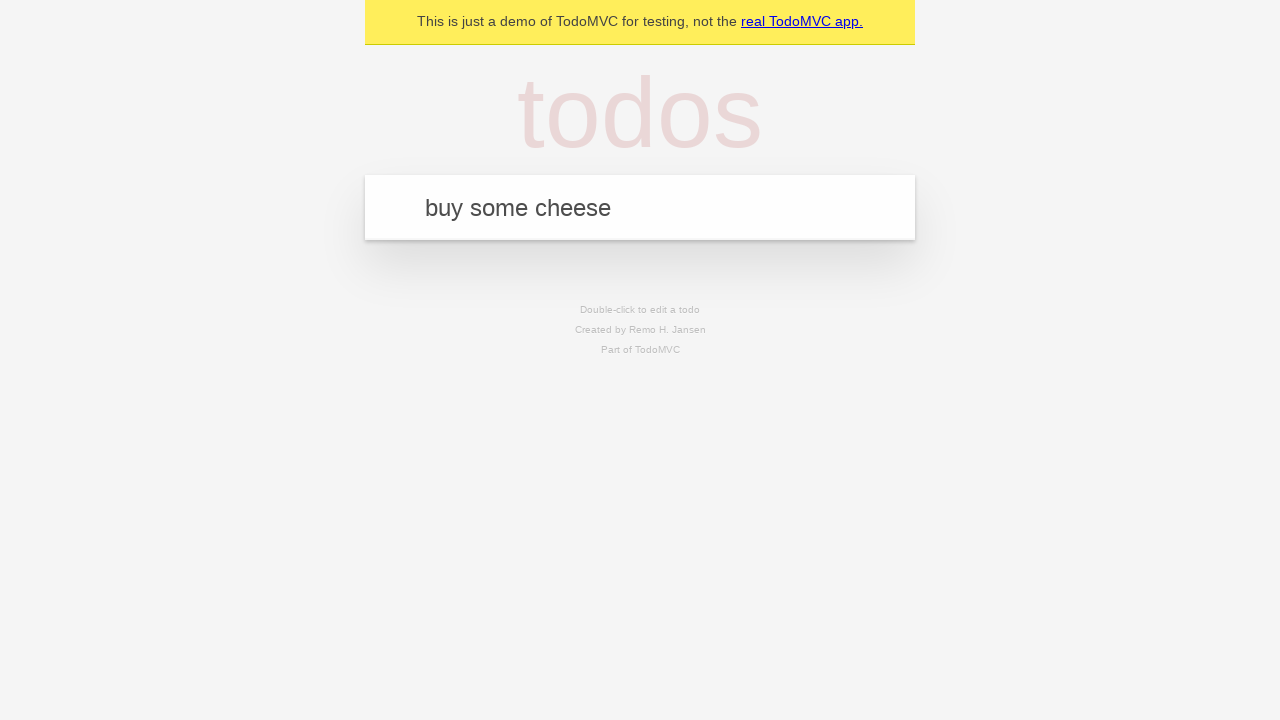

Pressed Enter to add first todo item on internal:attr=[placeholder="What needs to be done?"i]
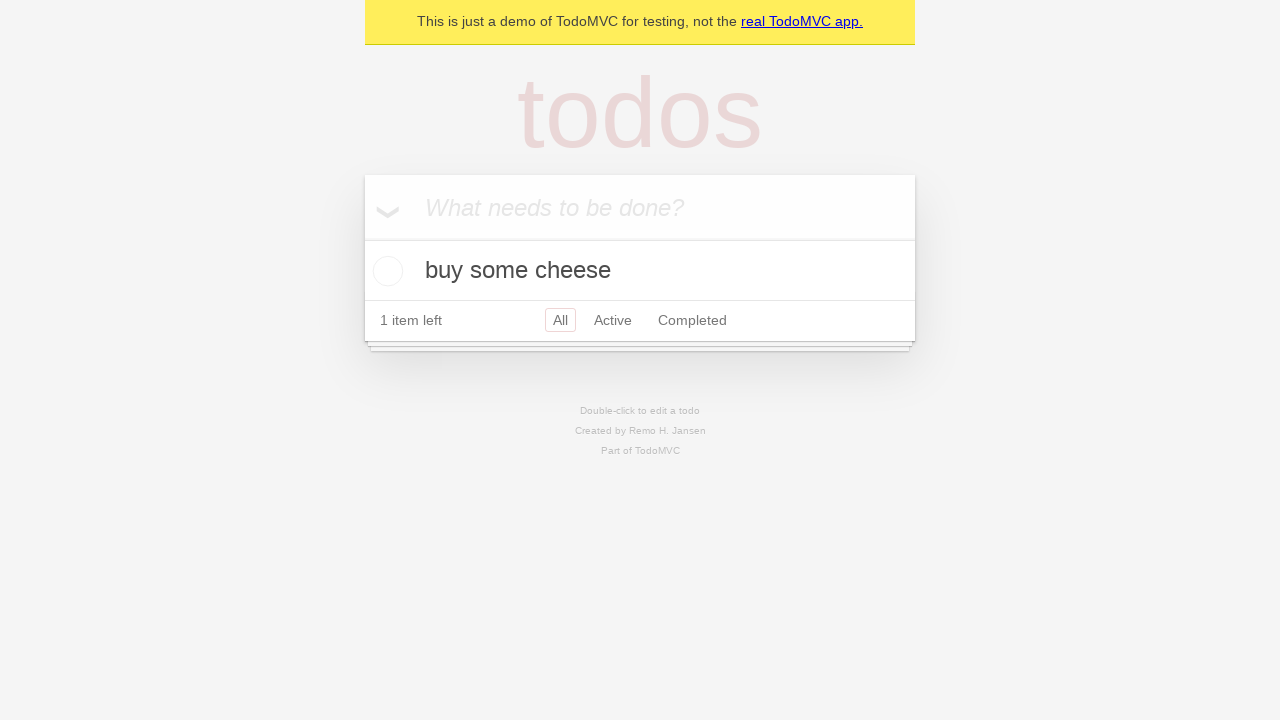

Todo counter element loaded
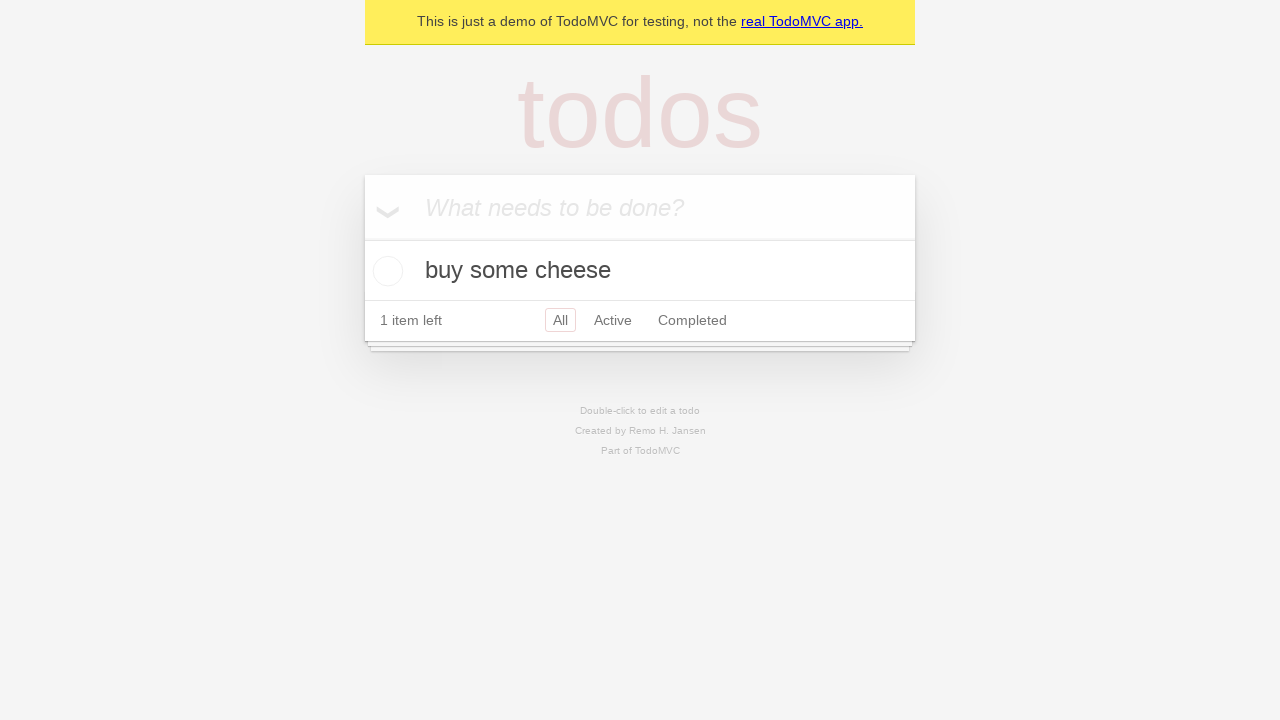

Filled todo input with 'feed the cat' on internal:attr=[placeholder="What needs to be done?"i]
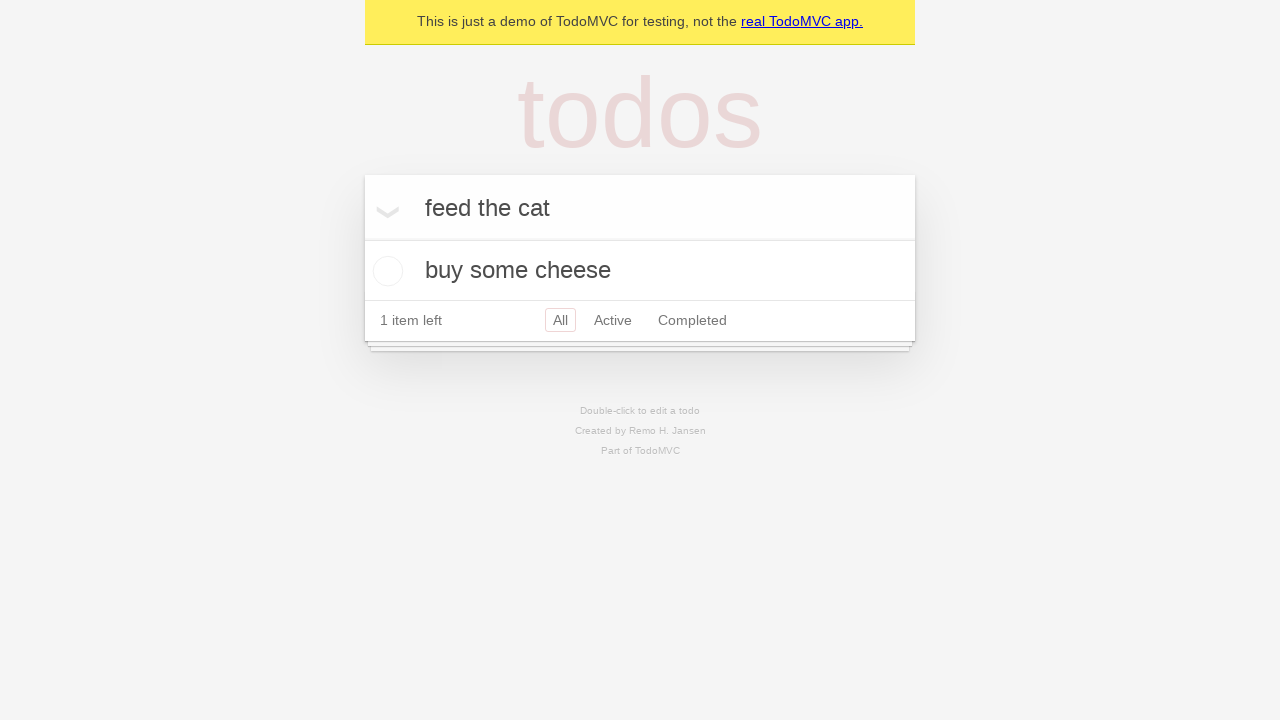

Pressed Enter to add second todo item on internal:attr=[placeholder="What needs to be done?"i]
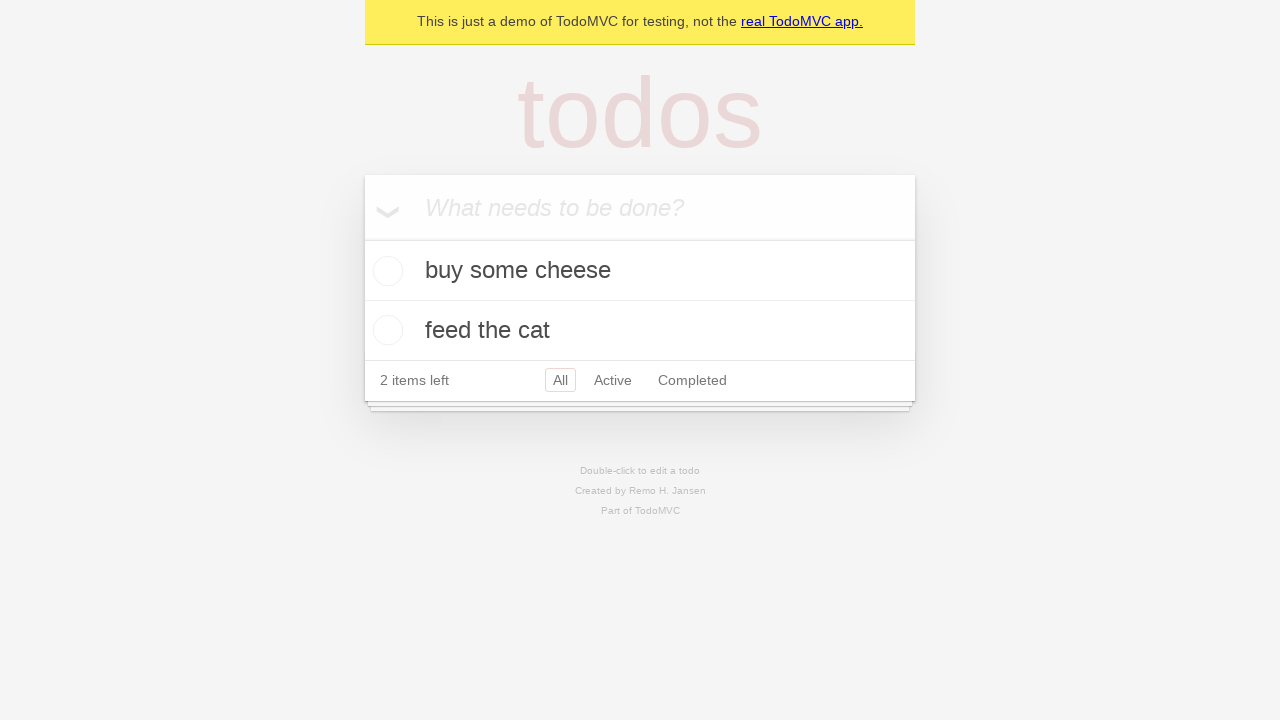

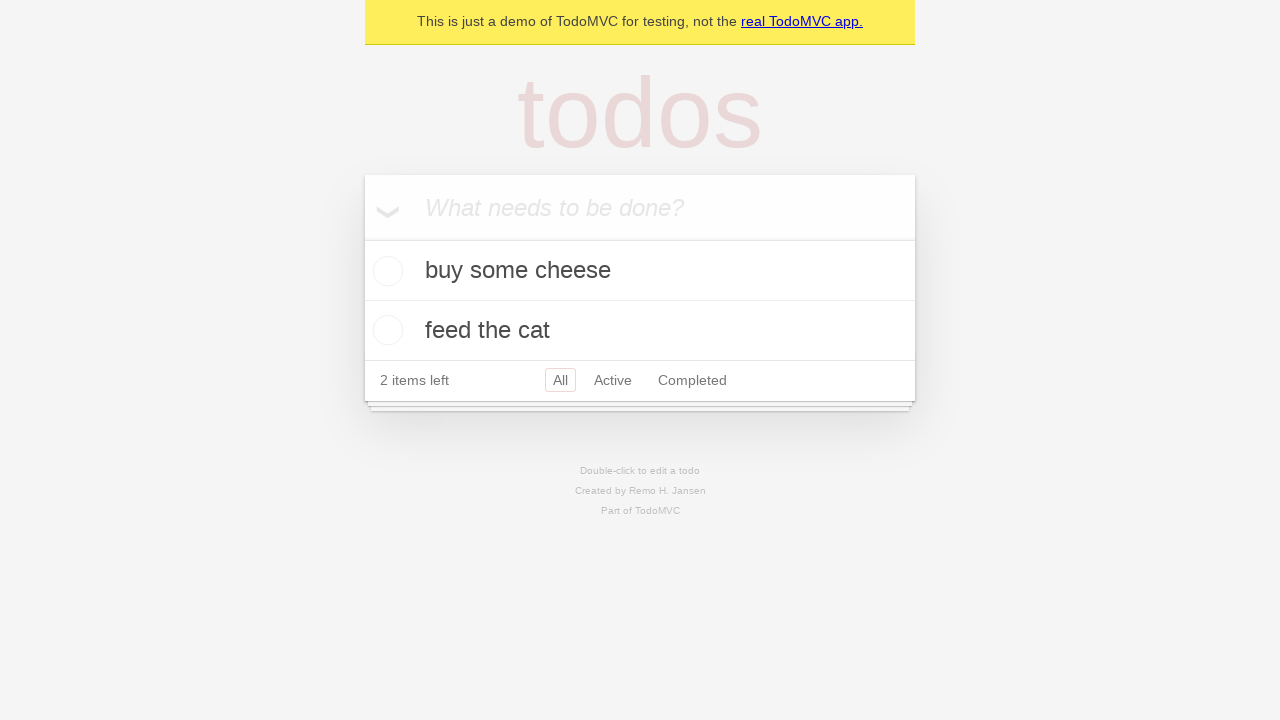